Tests dropdown functionality on a demo page by locating a select element and interacting with its options.

Starting URL: https://demoapps.qspiders.com/ui/dropdown?sublist=0

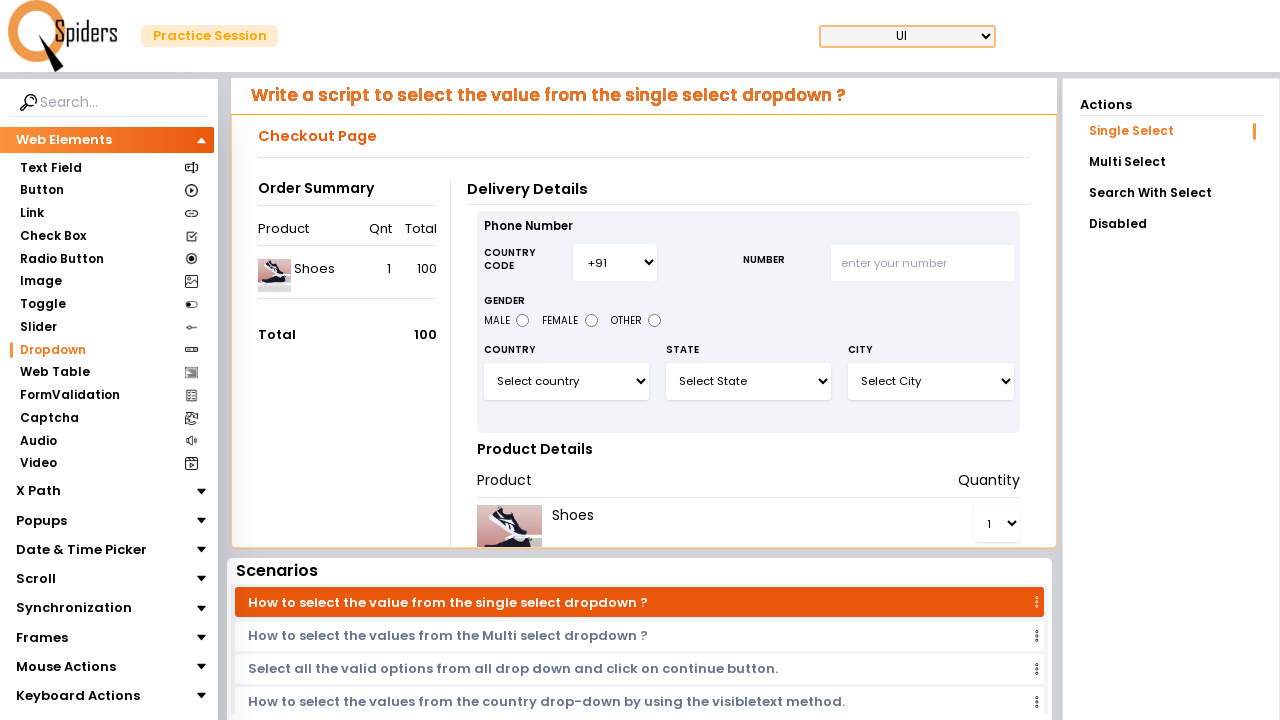

Waited for dropdown select#select3 to be visible
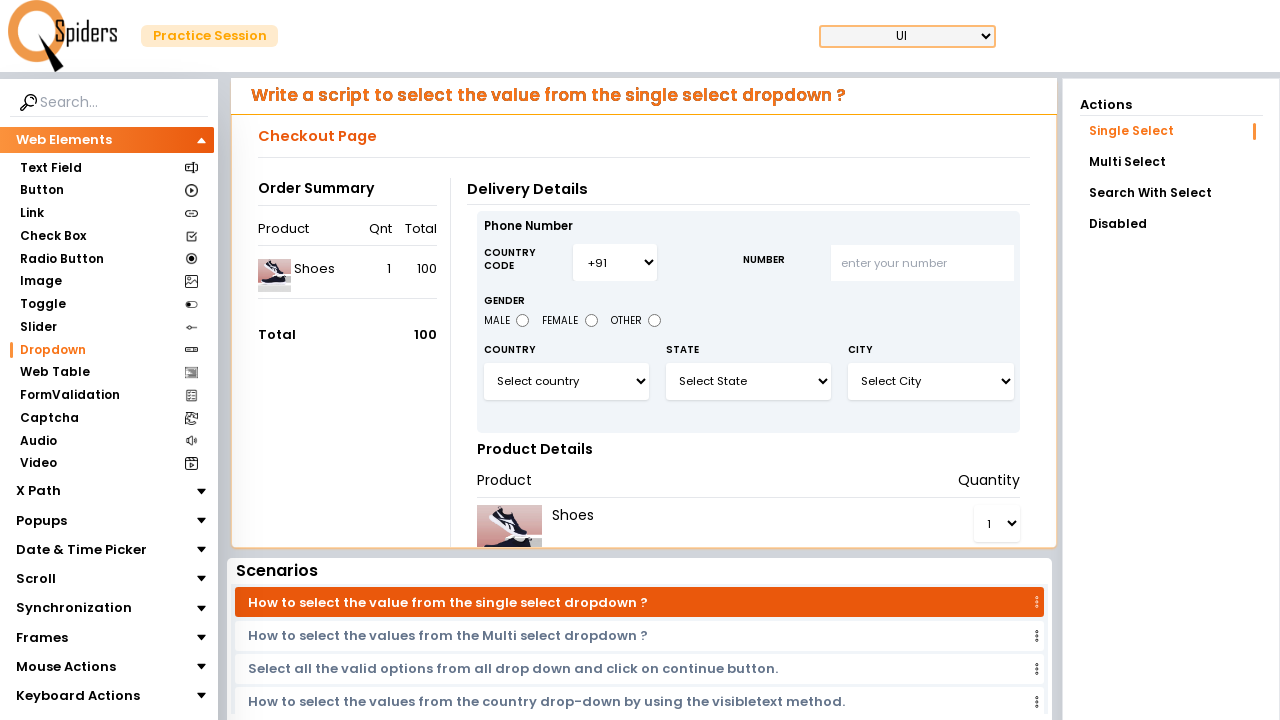

Selected 'India' option from the dropdown on select#select3
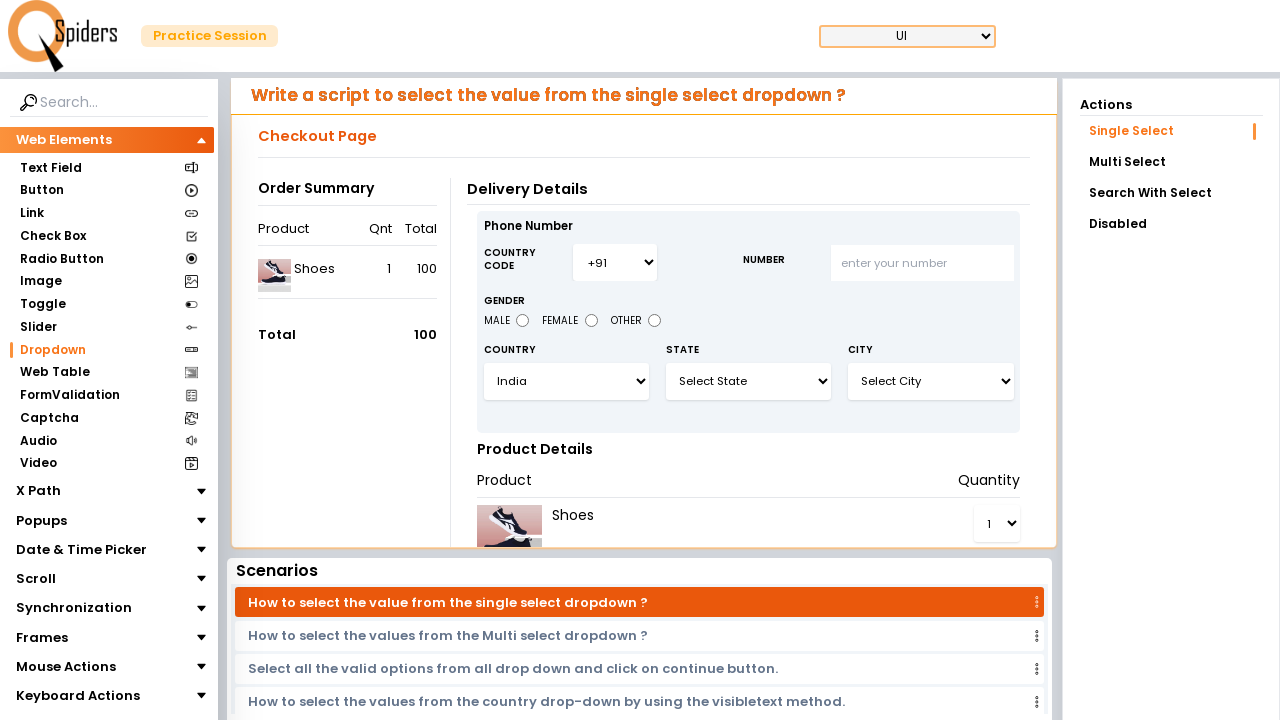

Waited 500ms to verify selection was applied
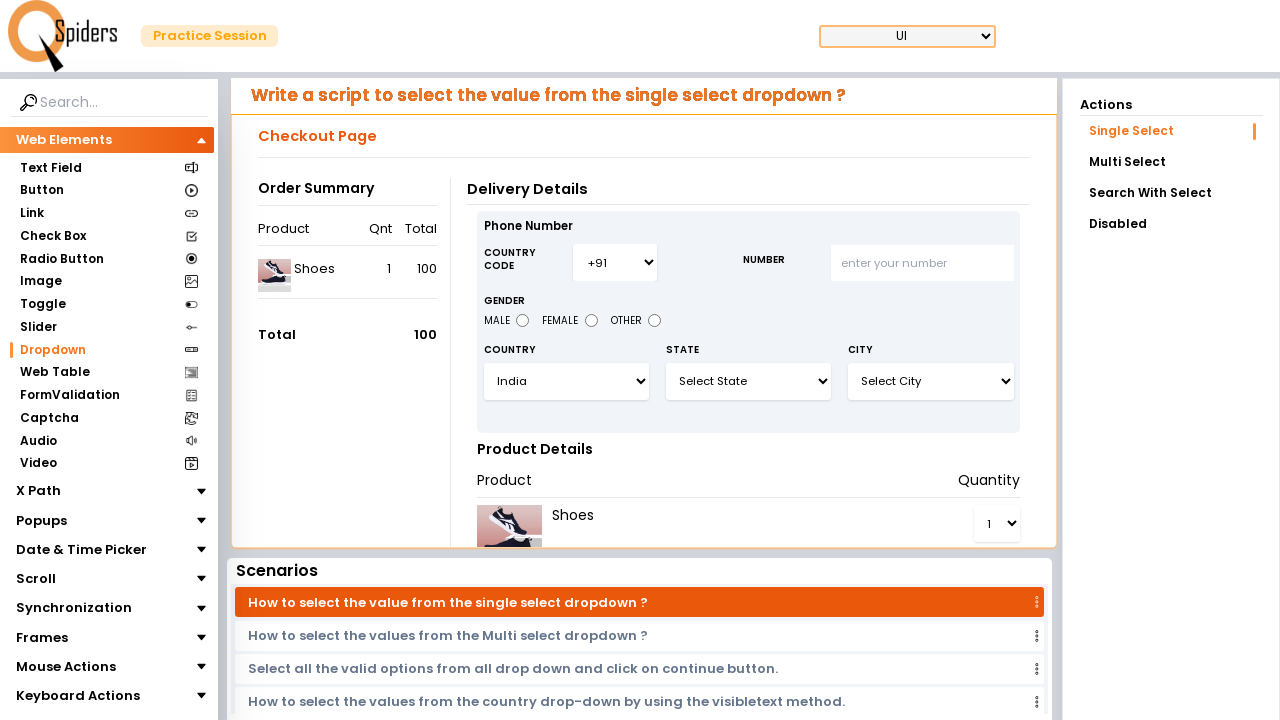

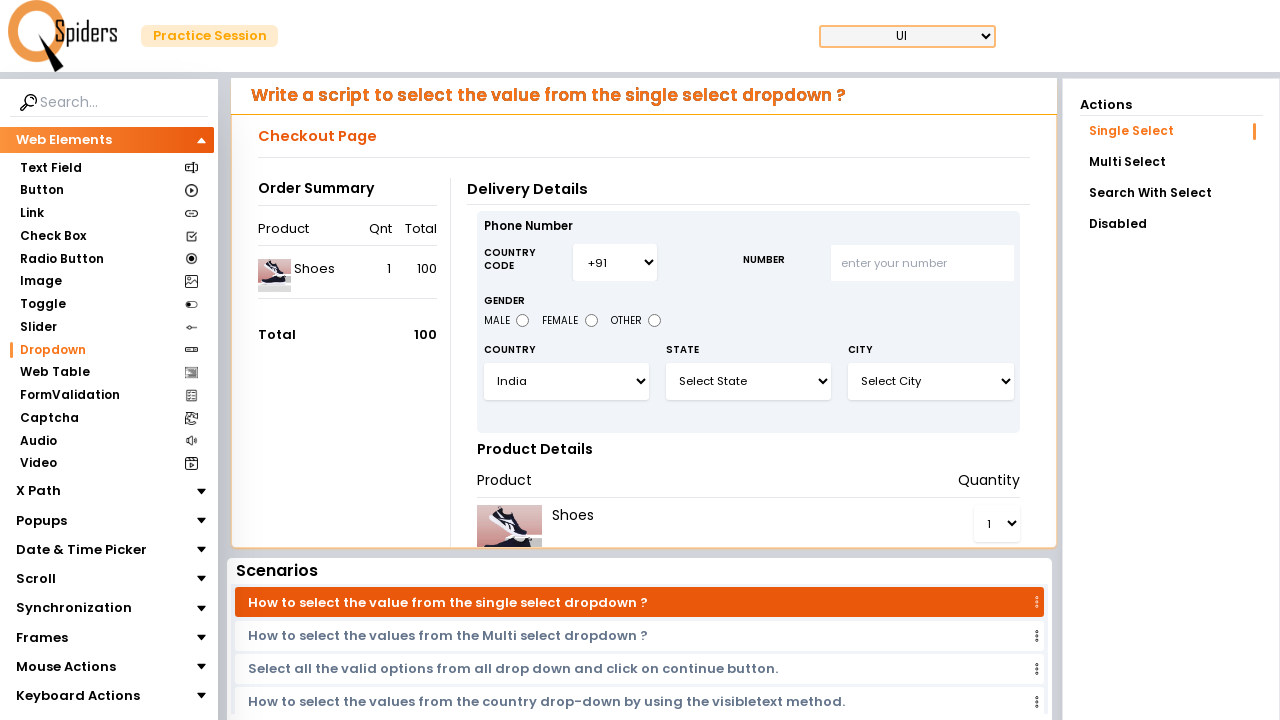